Tests tooltip functionality by hovering over a button and verifying the tooltip text appears

Starting URL: https://demoqa.com/tool-tips

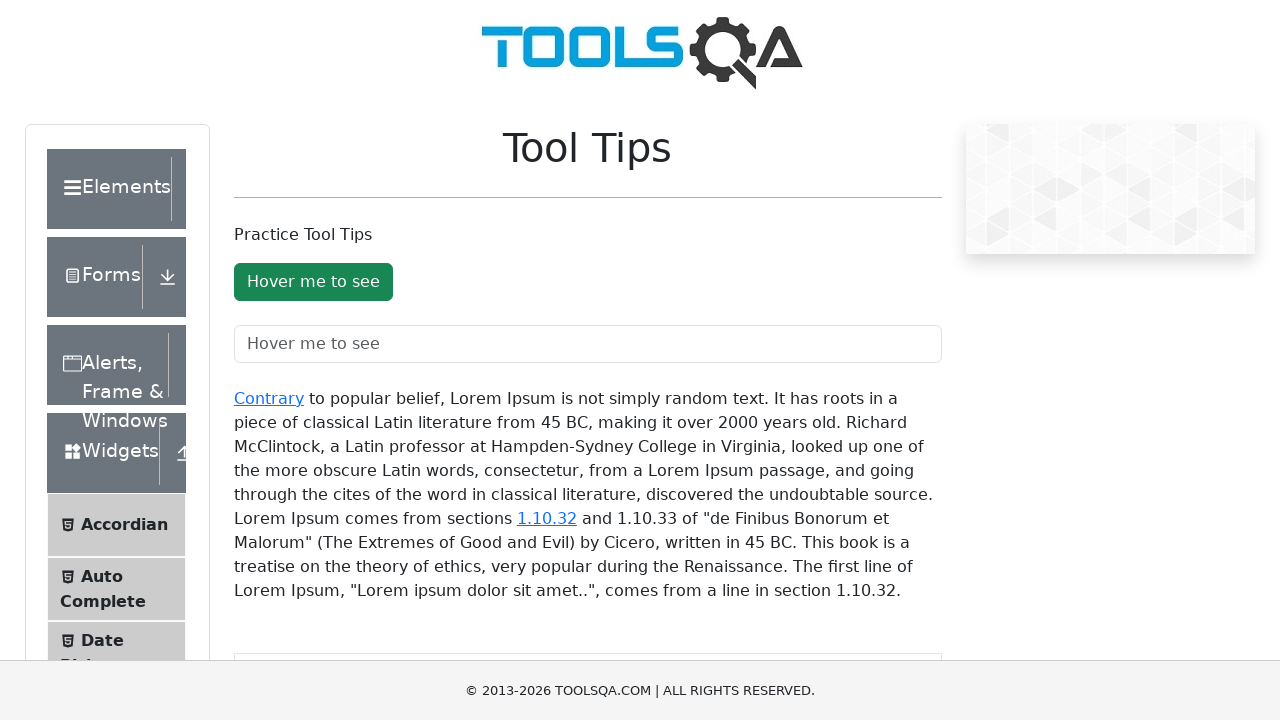

Waited for tooltip button to be visible
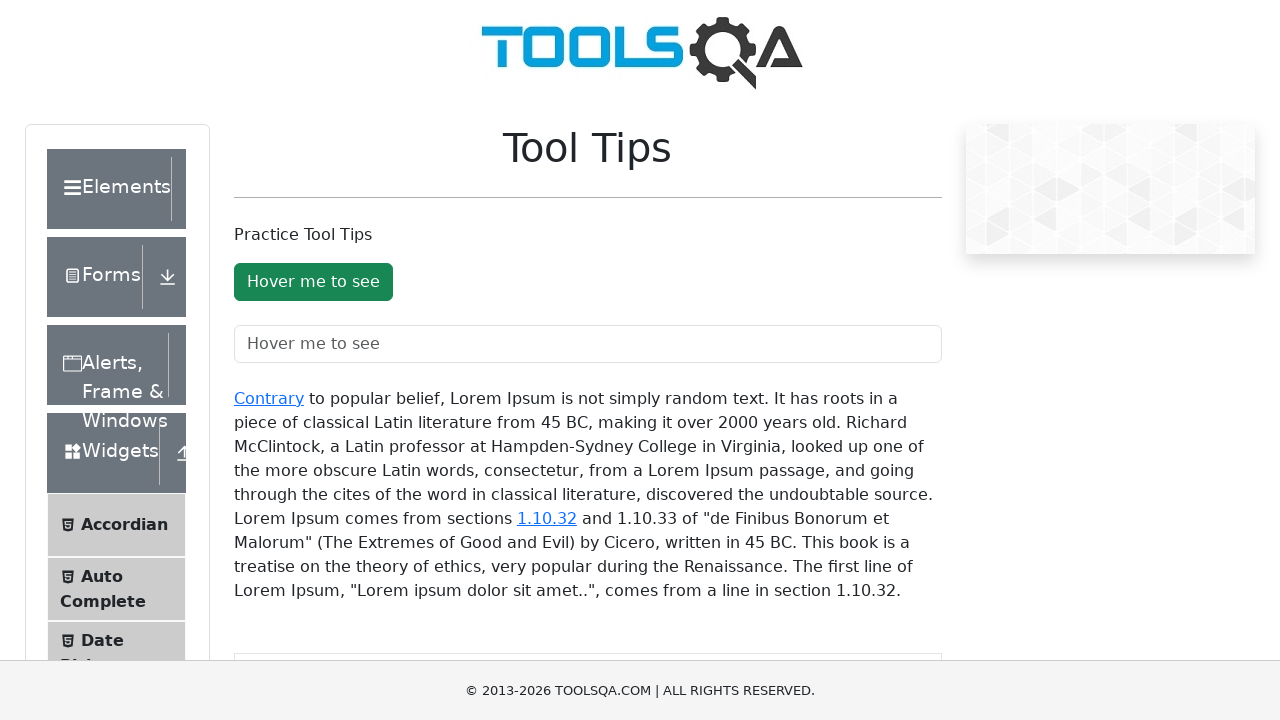

Scrolled tooltip button into view
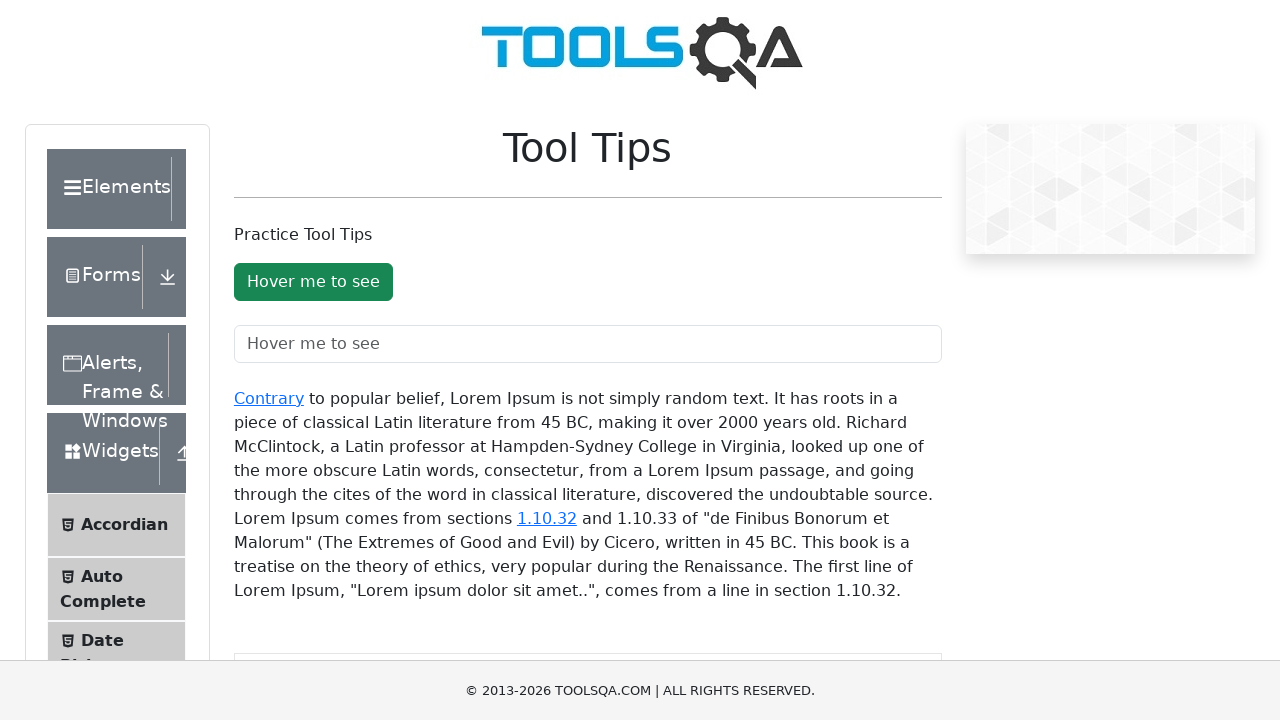

Hovered over the tooltip button to trigger tooltip at (313, 282) on #toolTipButton
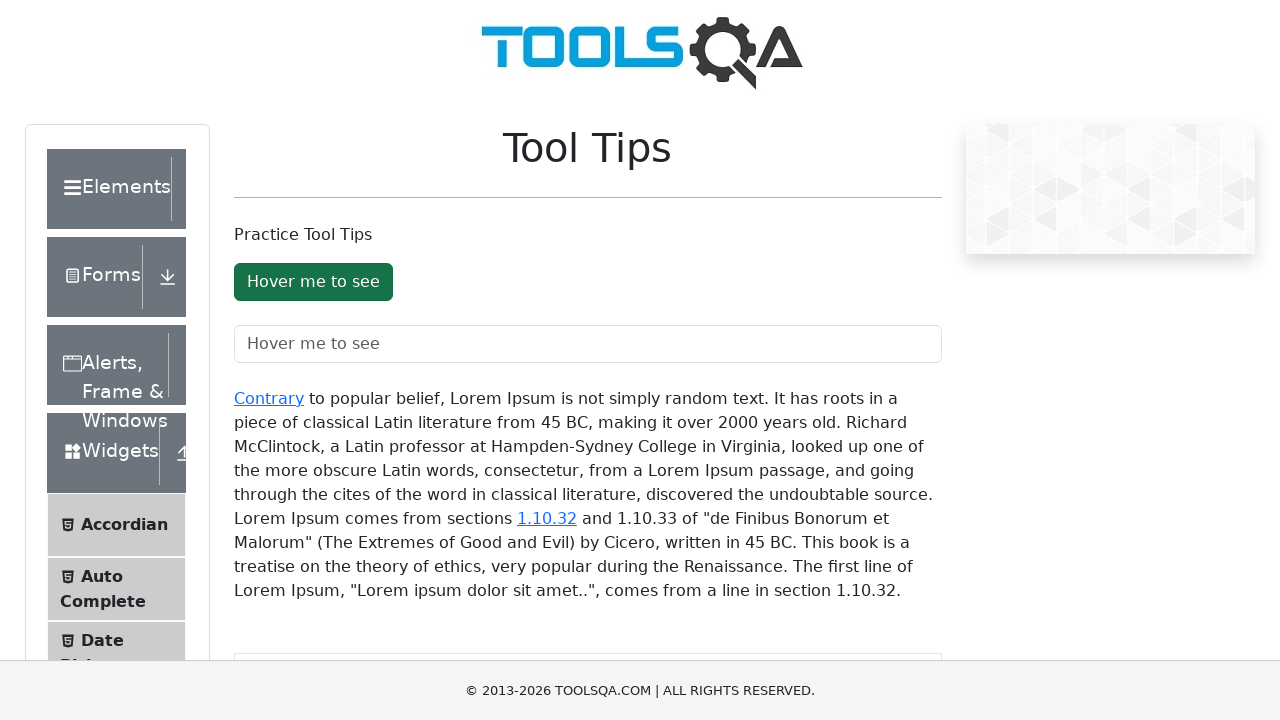

Tooltip text appeared and became visible
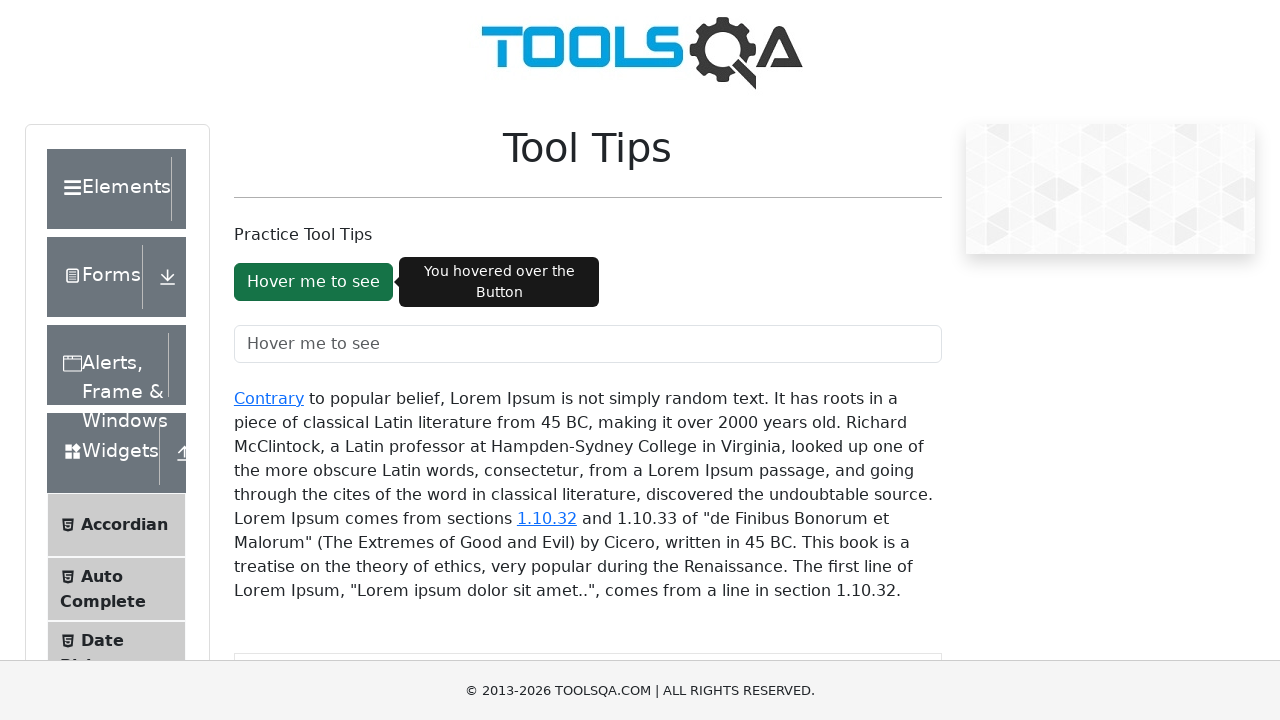

Verified that tooltip text is visible
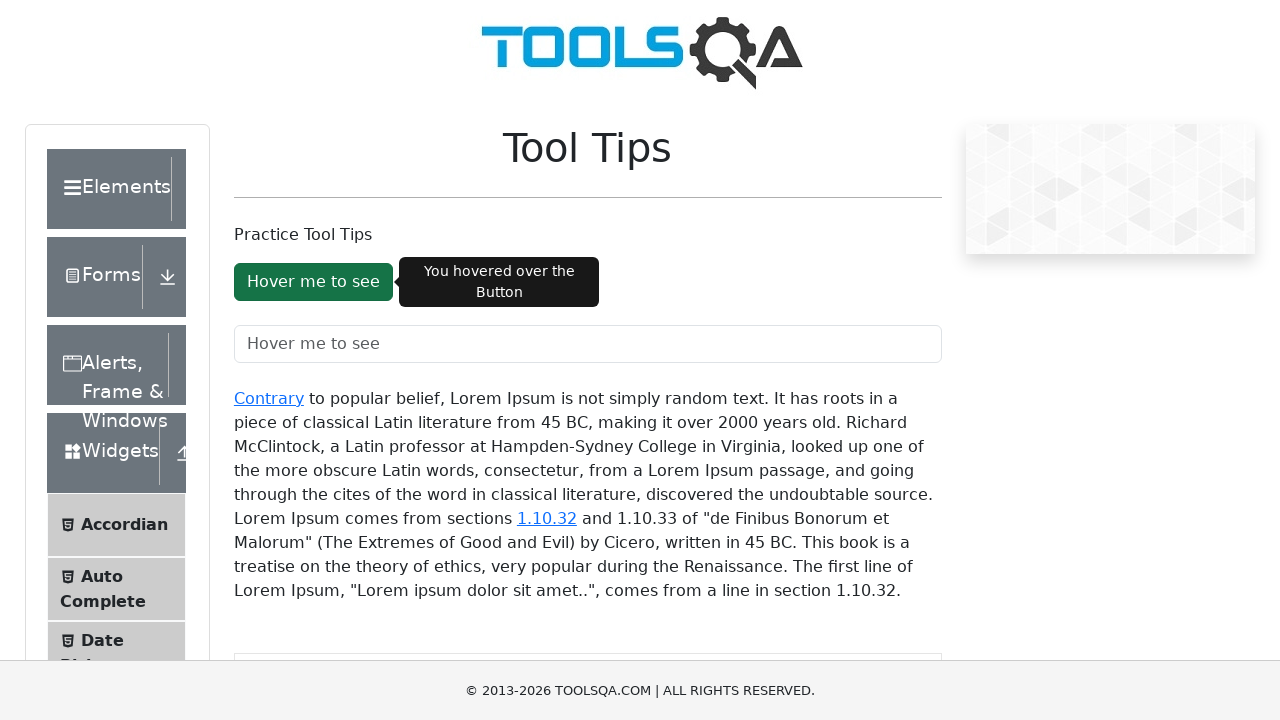

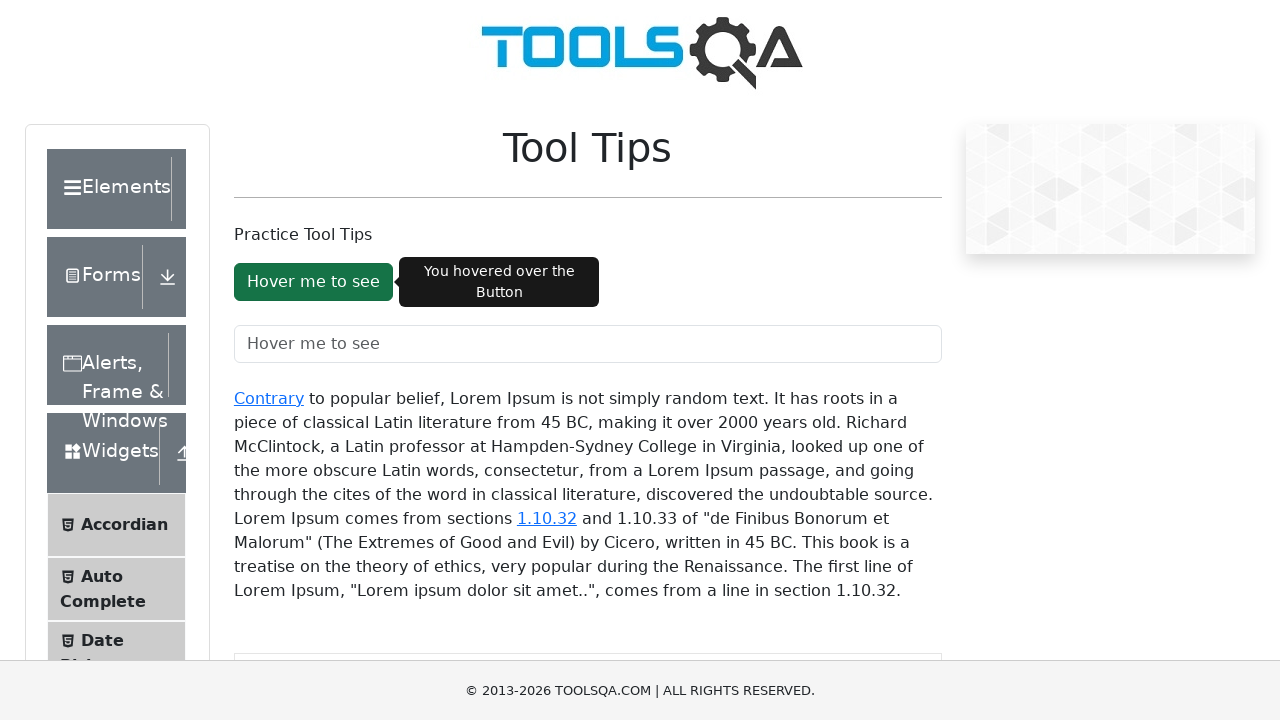